Tests a slow calculator application by setting a delay, performing addition (7+8), and verifying the result equals 15

Starting URL: https://bonigarcia.dev/selenium-webdriver-java/slow-calculator.html

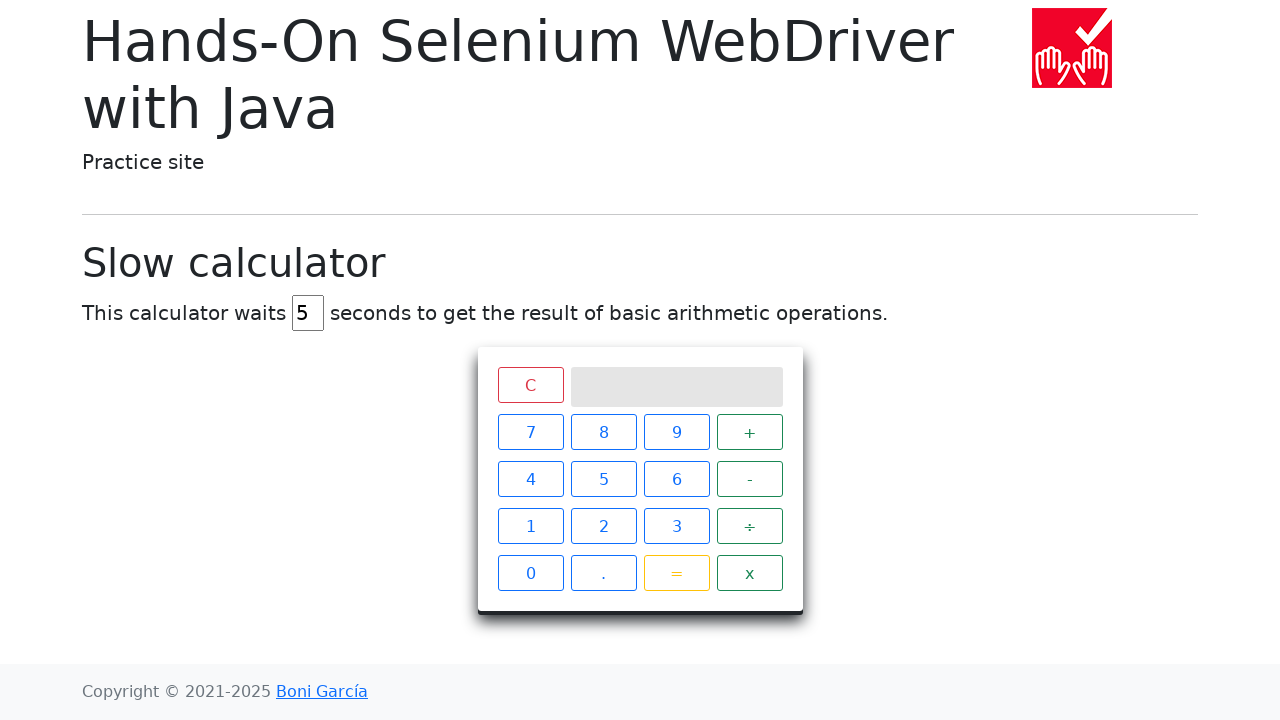

Cleared delay input field on #delay
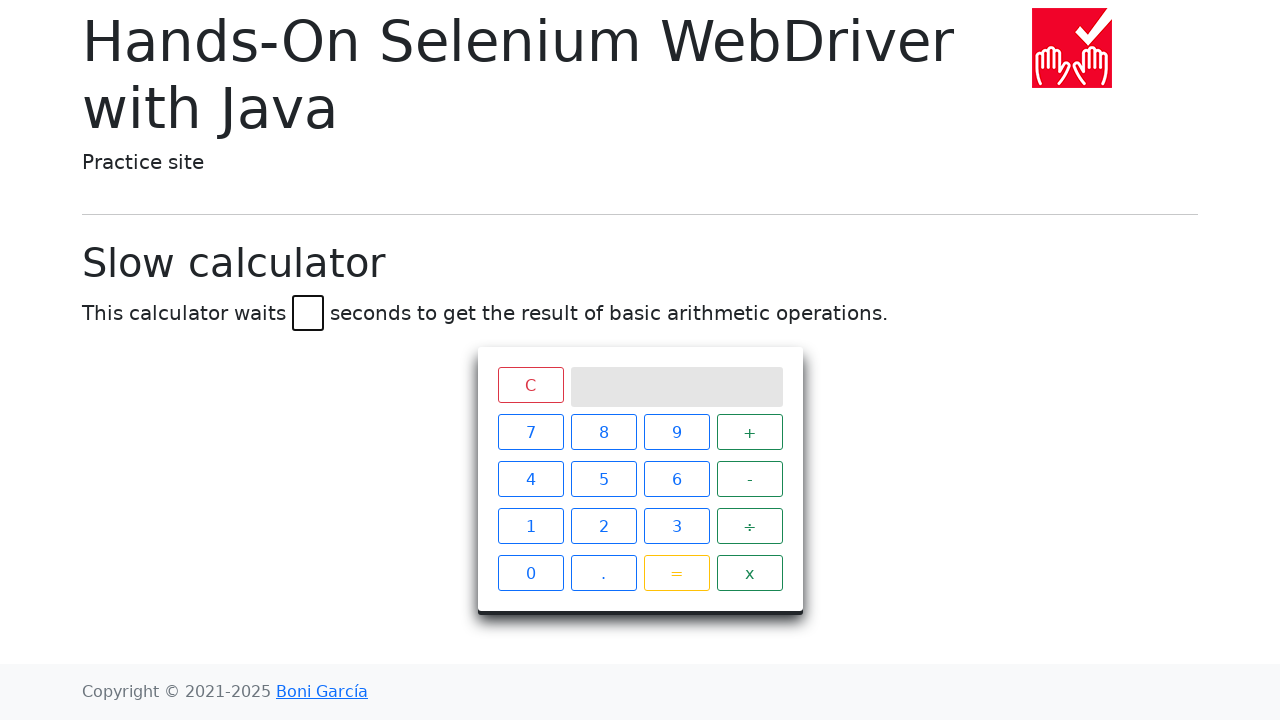

Set delay value to 45 milliseconds on #delay
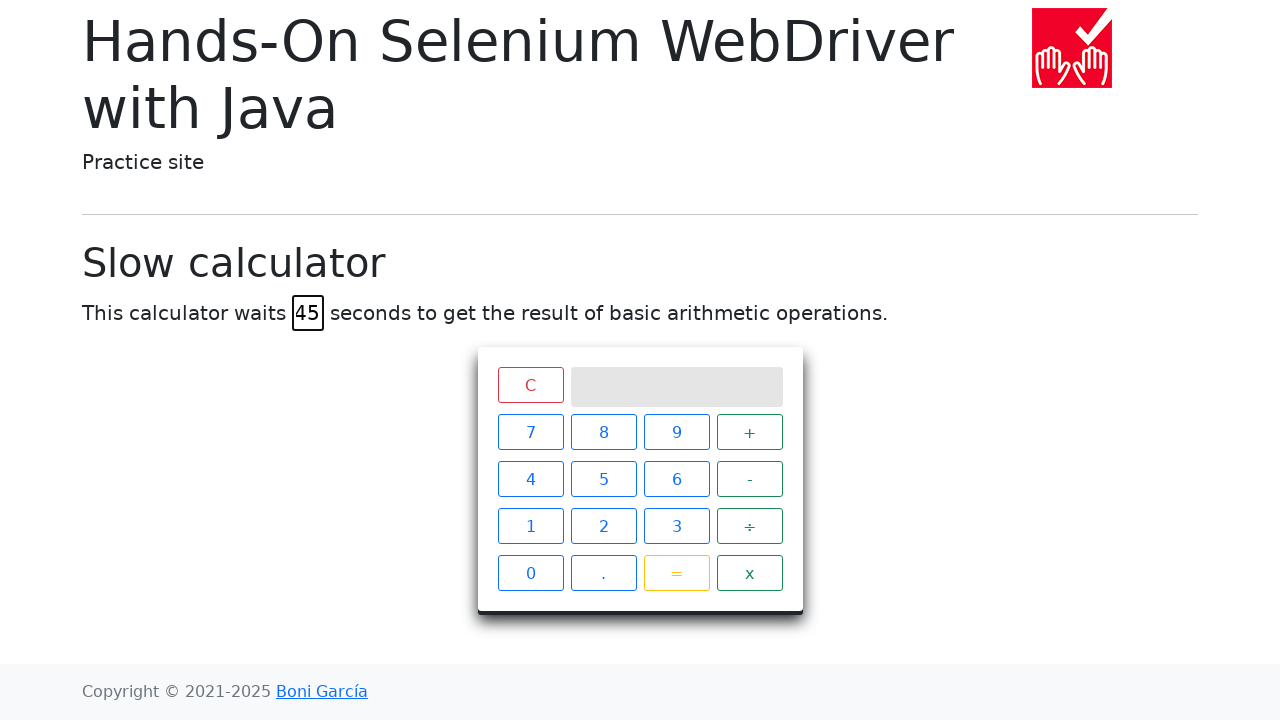

Clicked number 7 at (530, 432) on xpath=//span[text()='7']
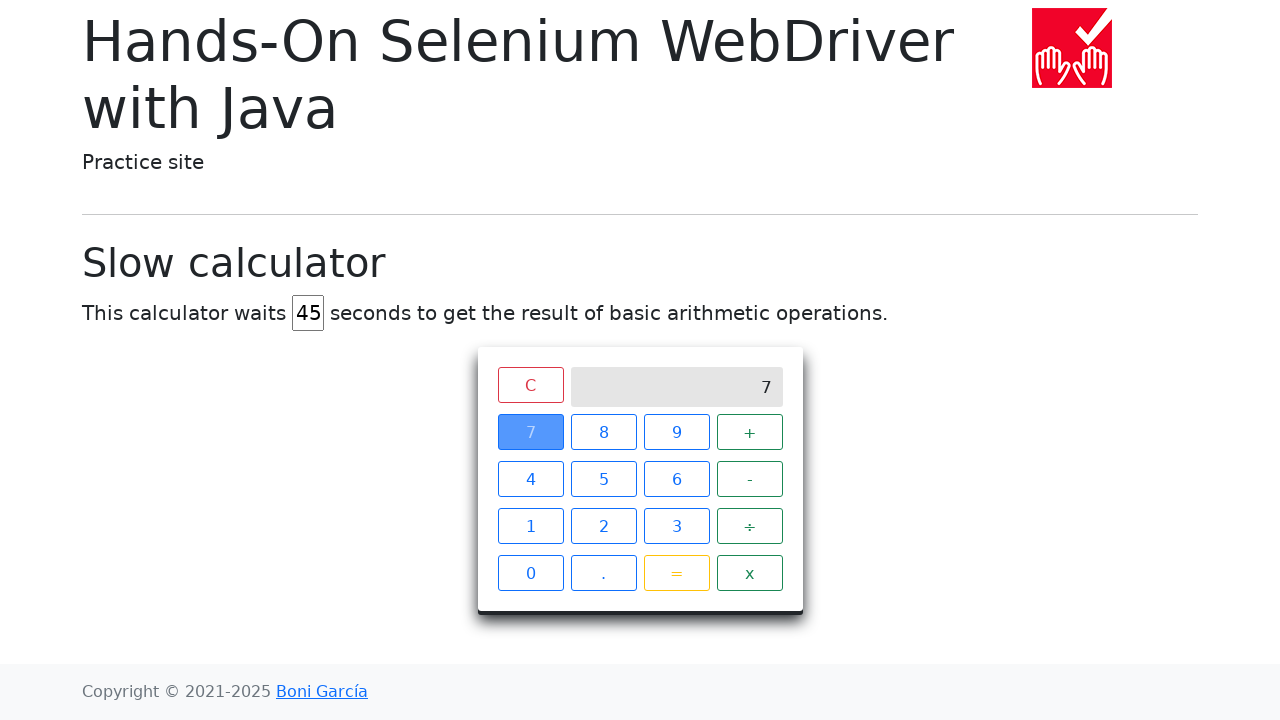

Clicked plus operator at (750, 432) on xpath=//span[text()='+']
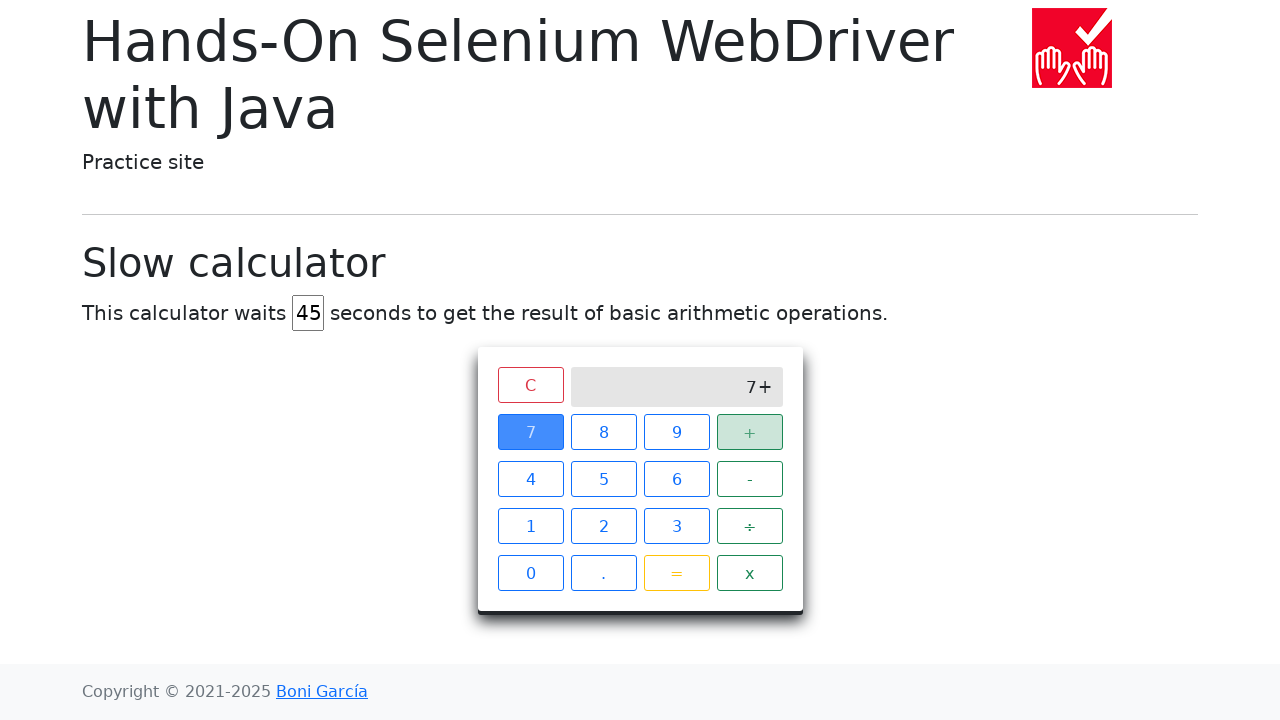

Clicked number 8 at (604, 432) on xpath=//span[text()='8']
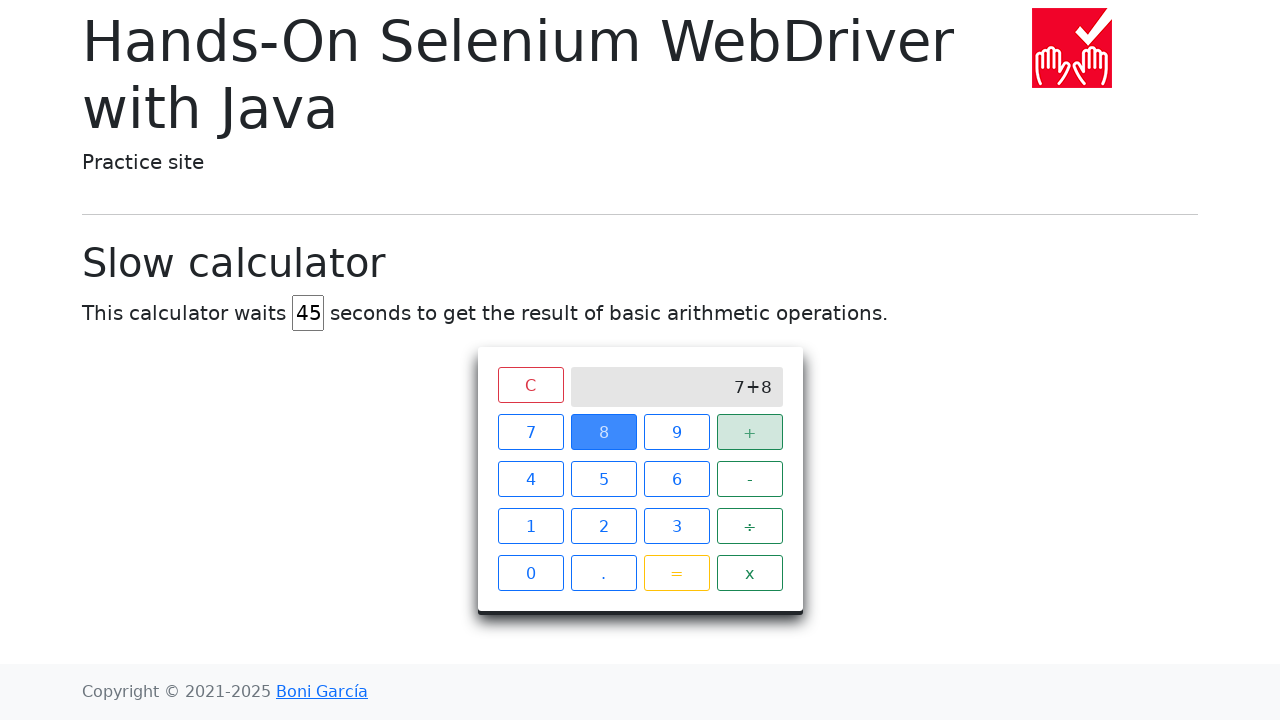

Clicked equals button to perform calculation at (676, 573) on xpath=//span[text()='=']
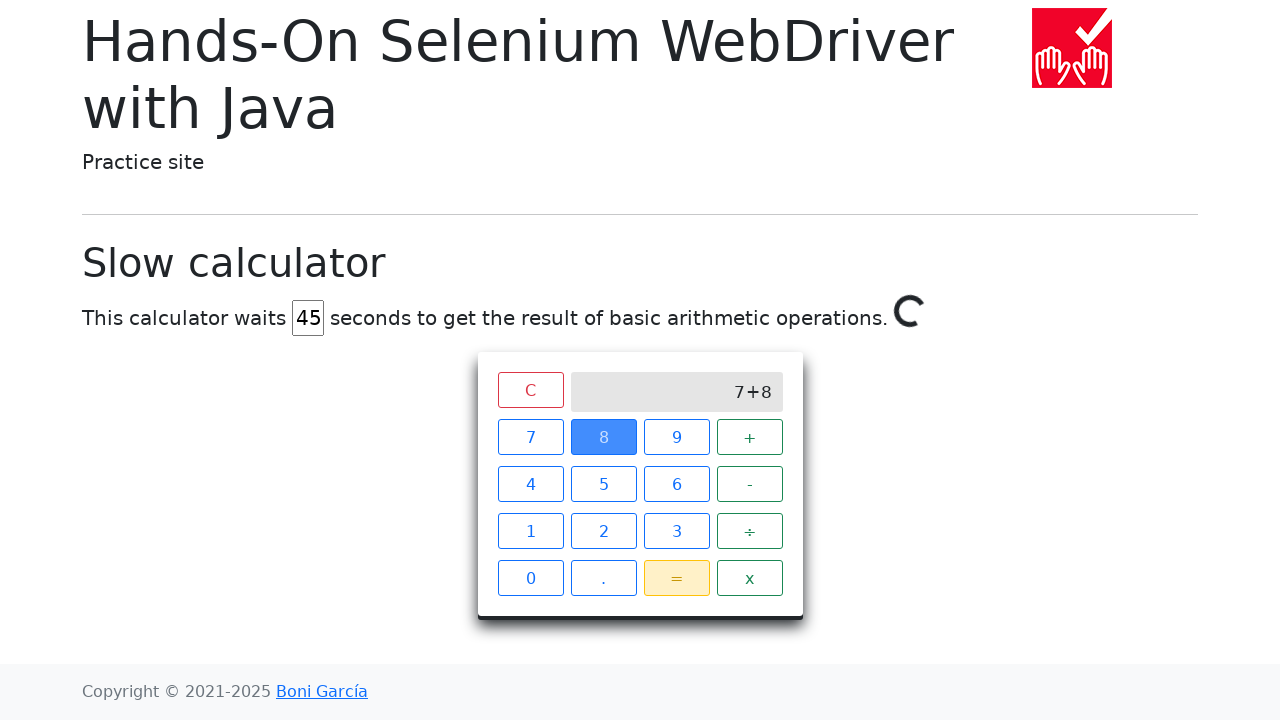

Calculator result appeared showing 15
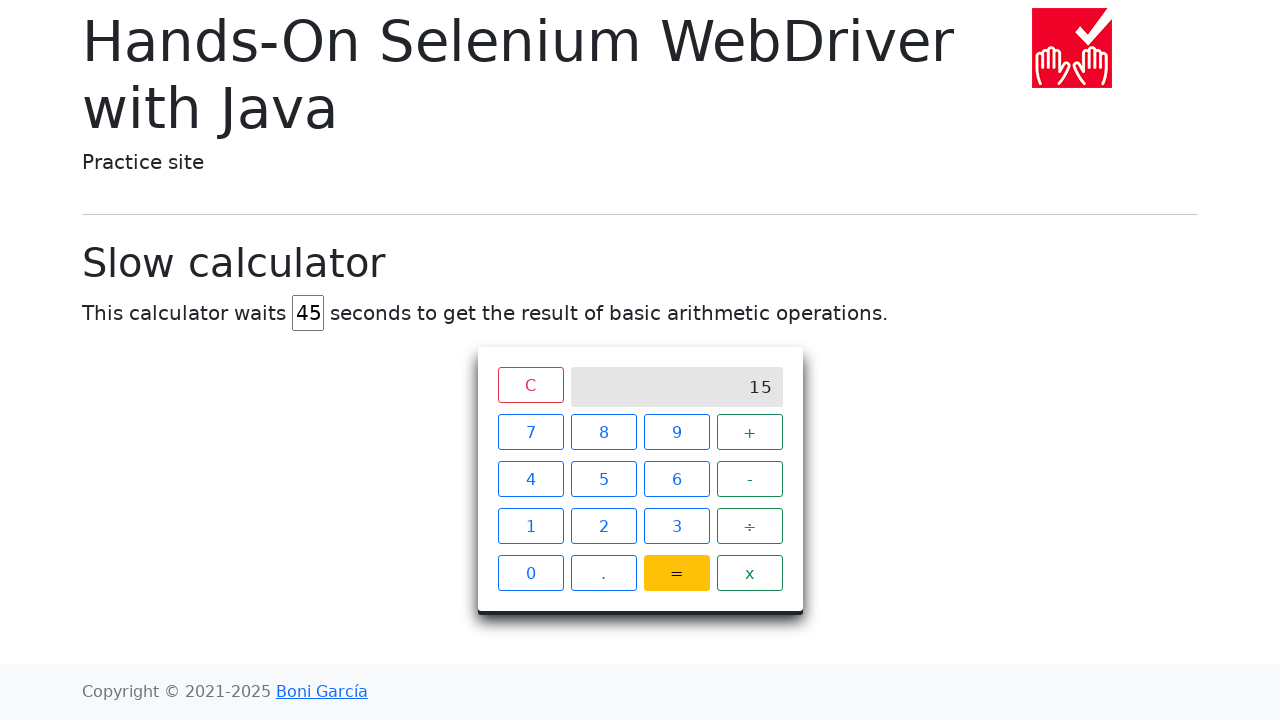

Verified that calculator result equals 15
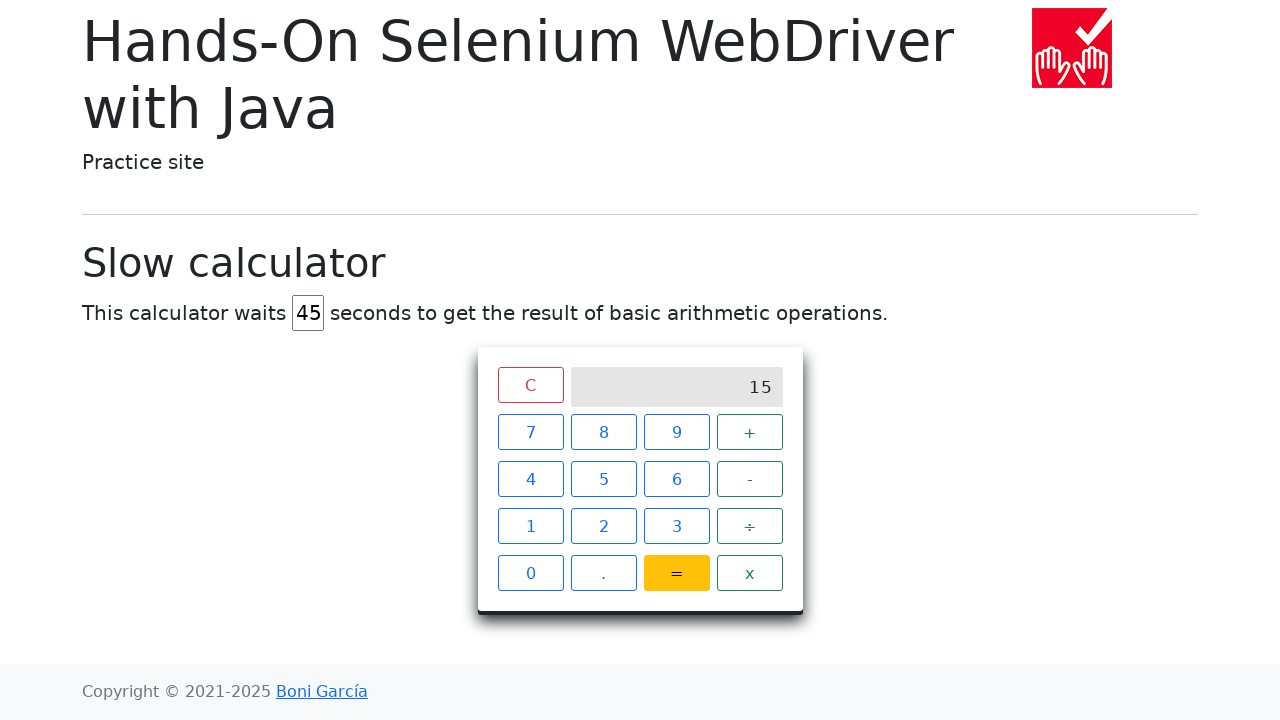

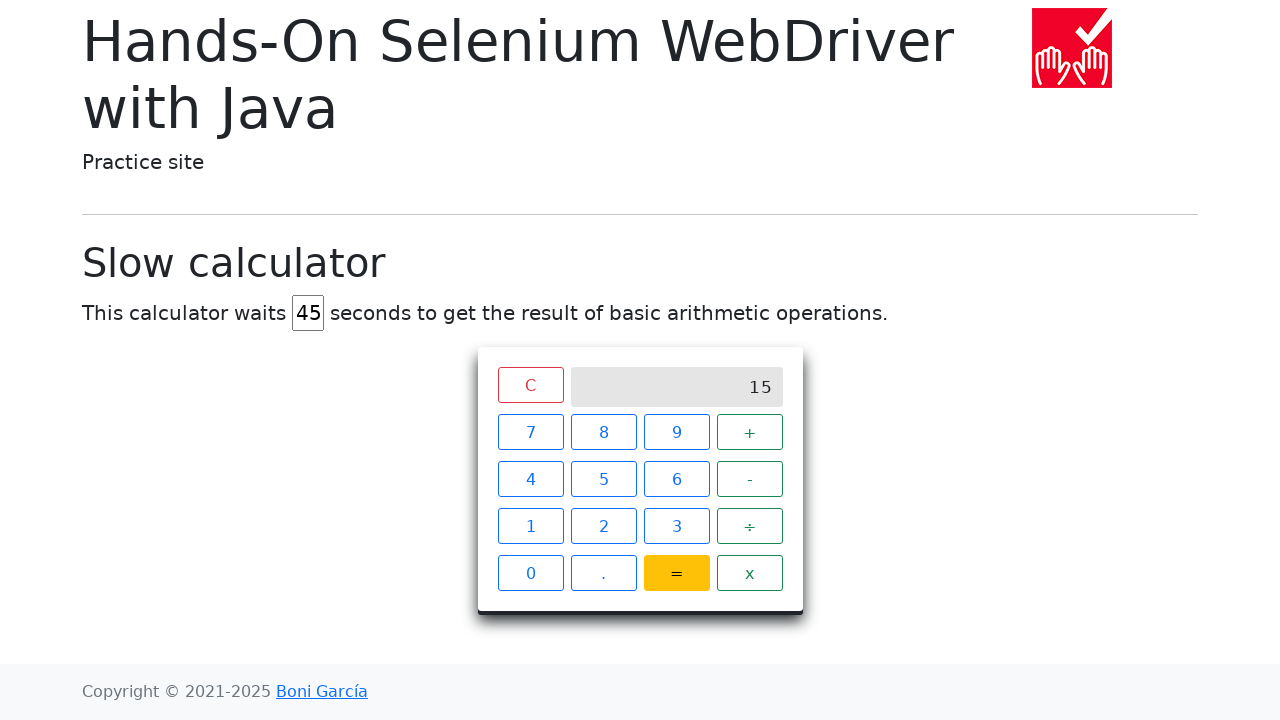